Tests alert handling by clicking a confirmation button and dismissing the resulting alert dialog

Starting URL: https://demoqa.com/alerts

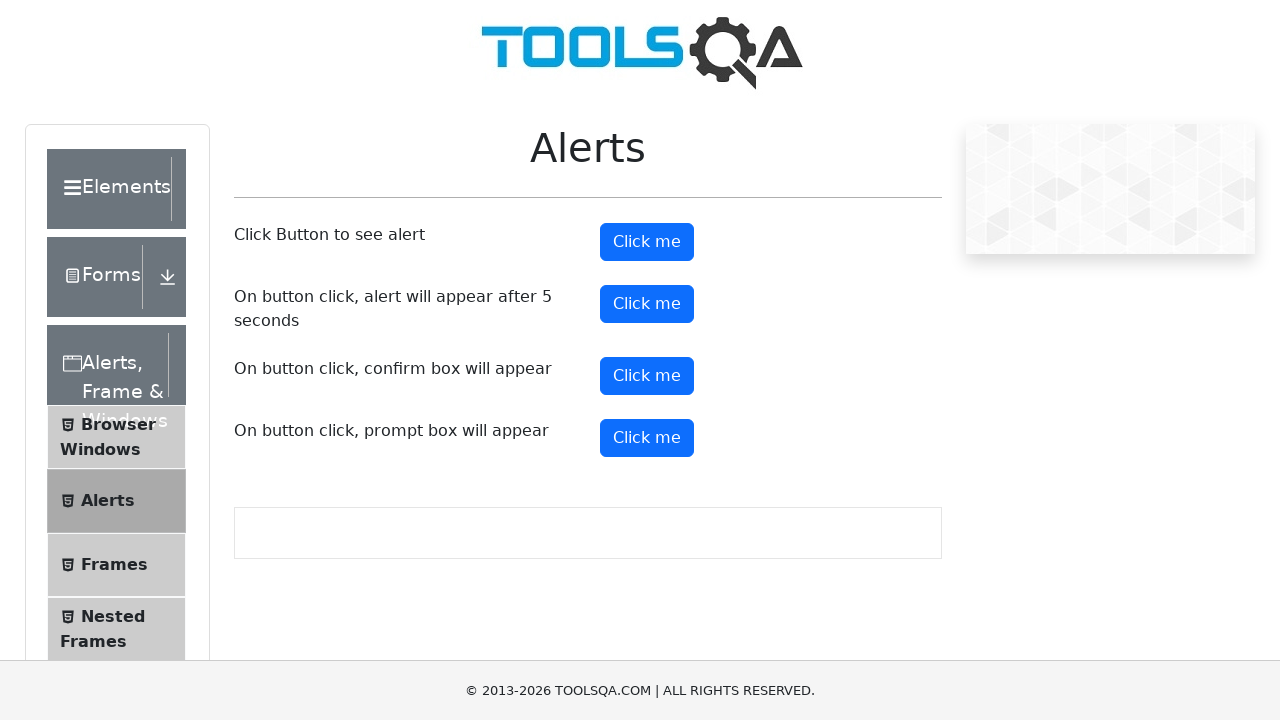

Navigated to alerts demo page
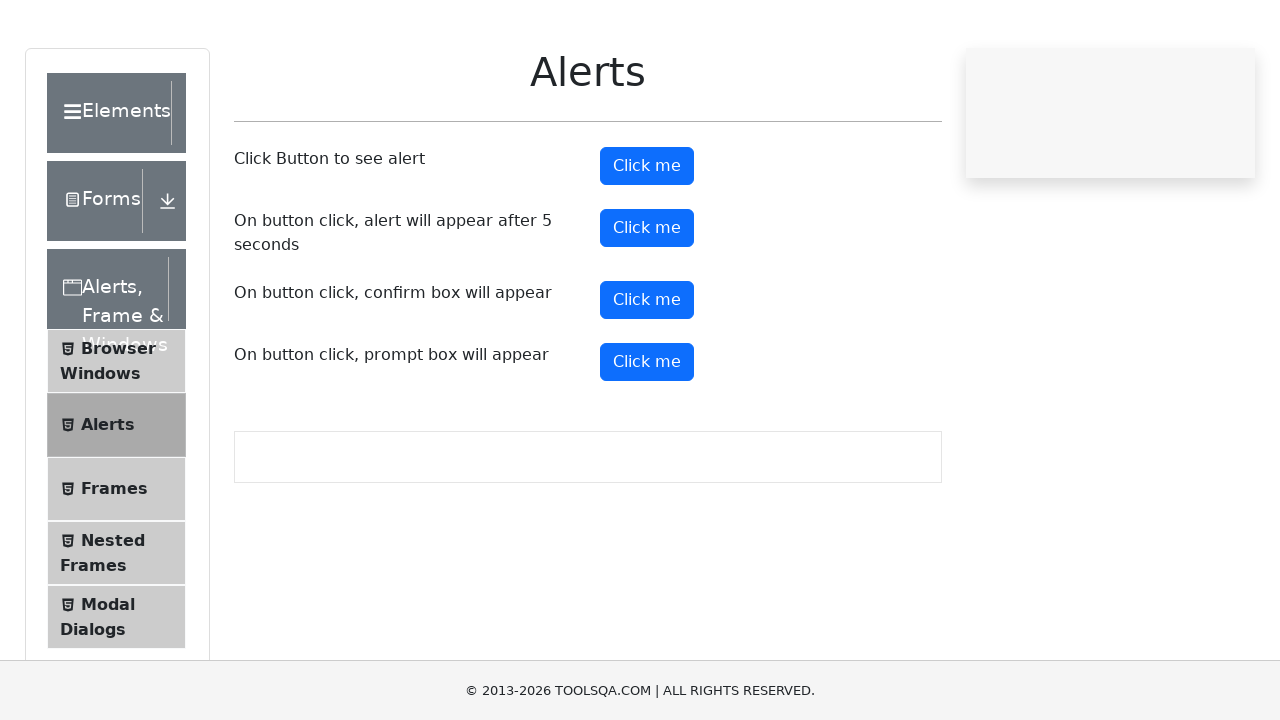

Clicked confirmation button to trigger alert dialog at (647, 376) on #confirmButton
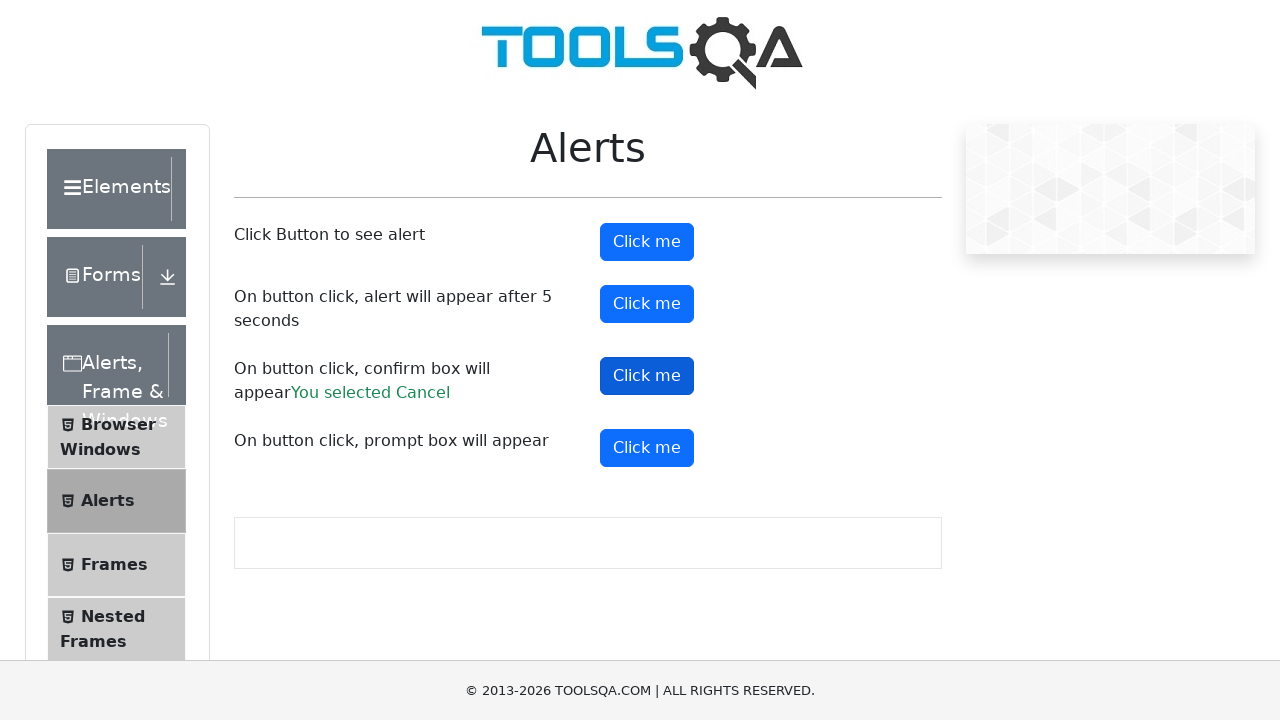

Set up dialog handler to dismiss alert
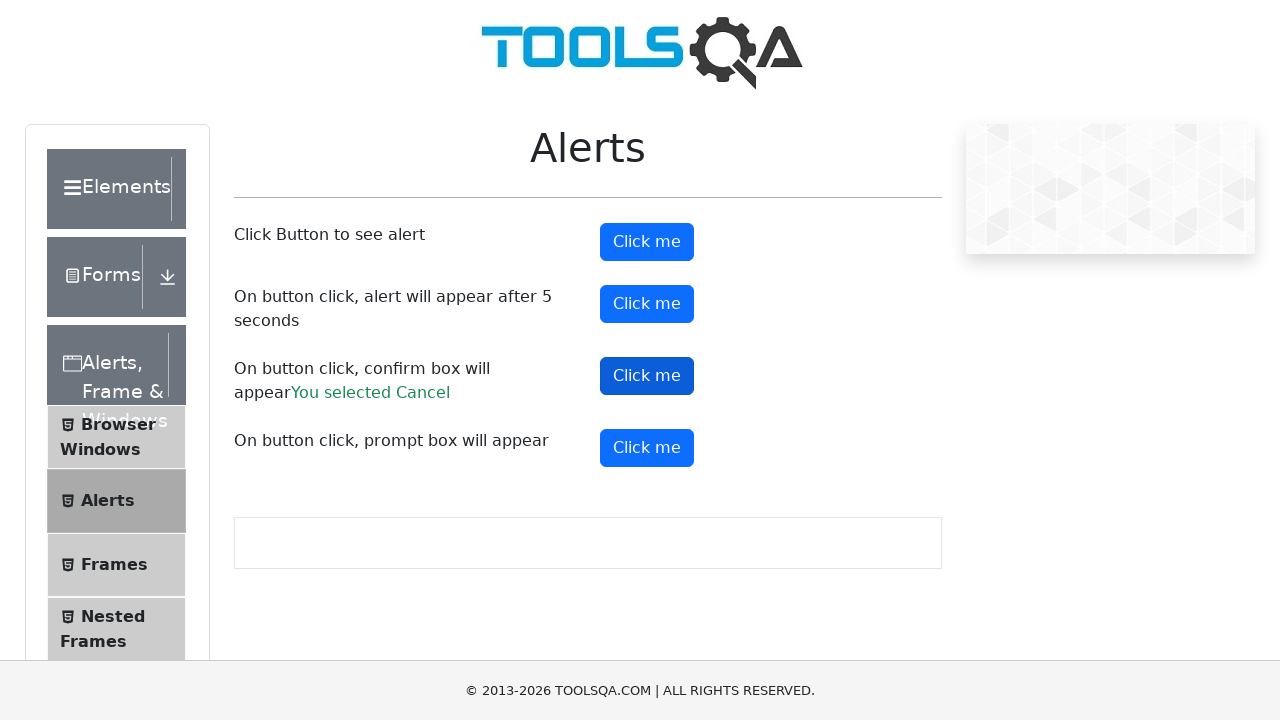

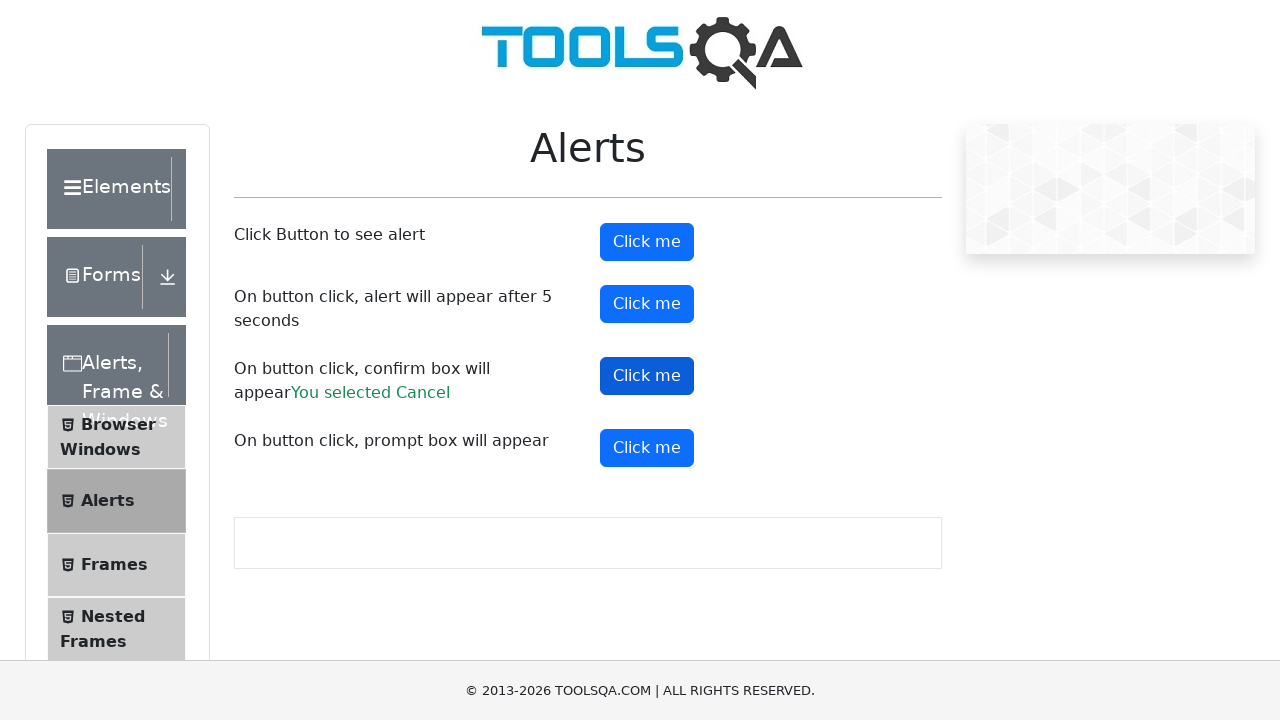